Tests a newsletter signup form by entering an email address and clicking the send button on the LeafGround website.

Starting URL: https://leafground.com

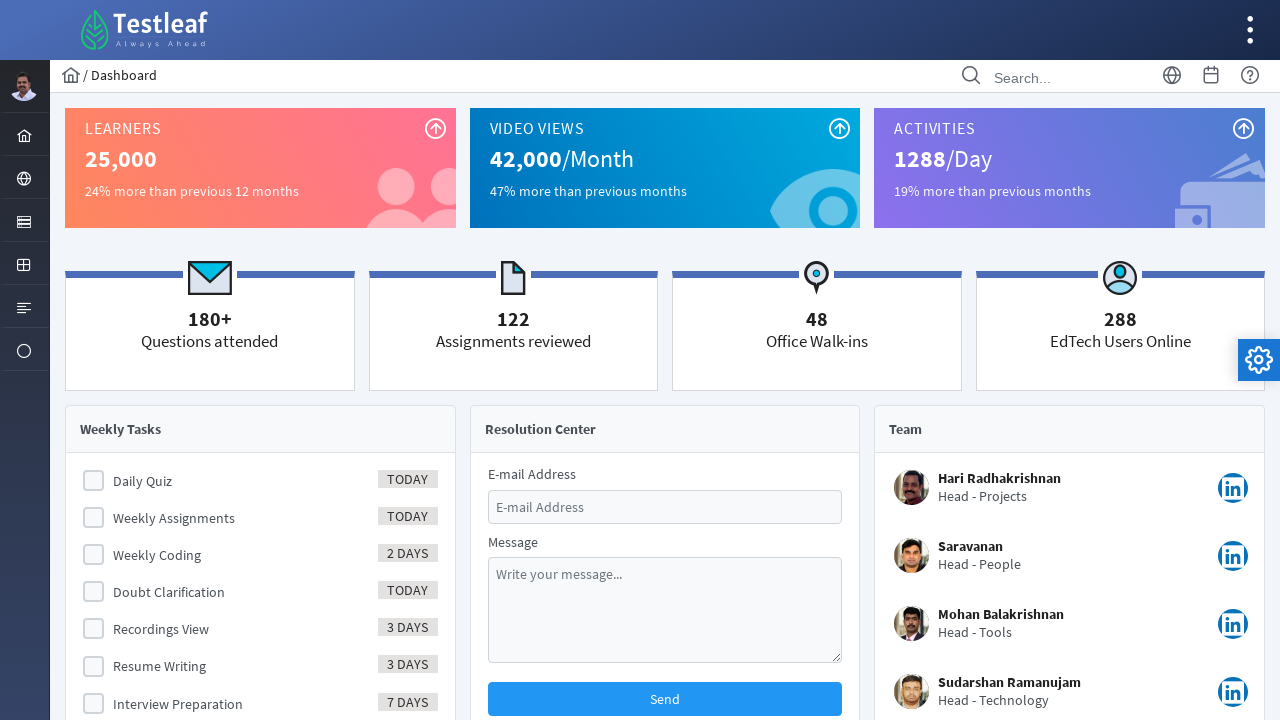

Filled email field with 'babu@testleaf.com' on #email
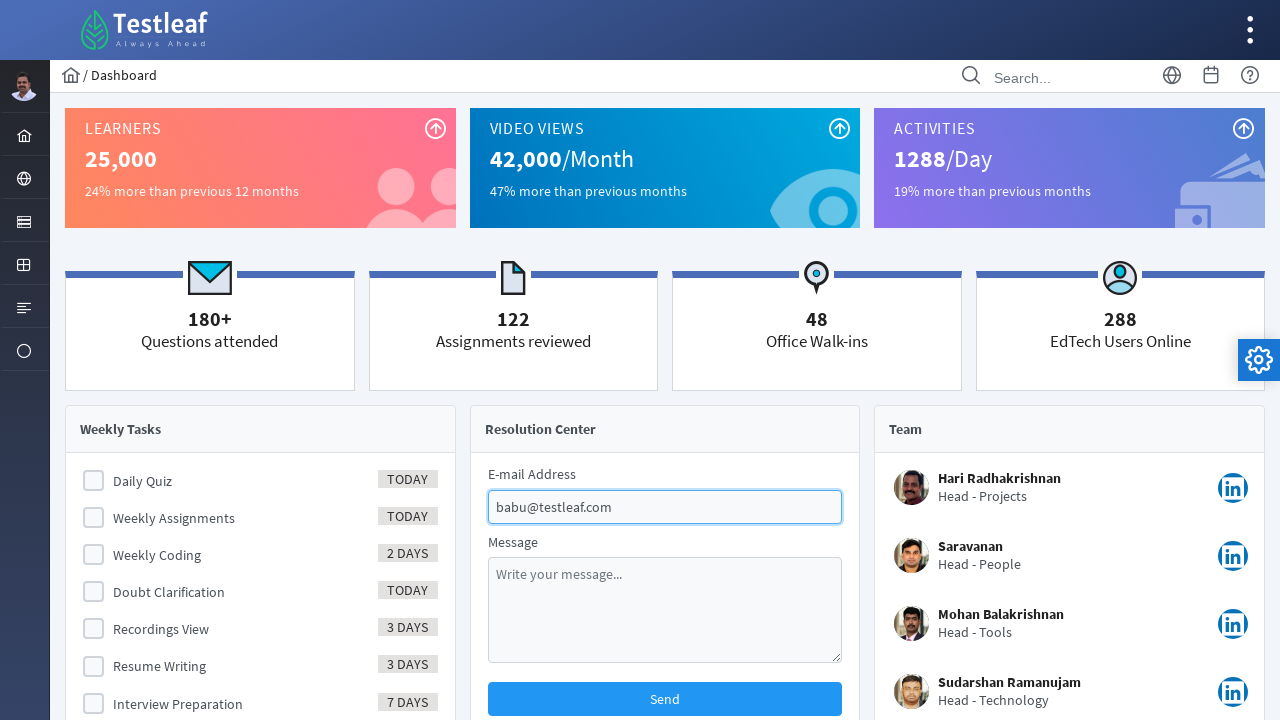

Clicked the Send button to submit newsletter signup at (665, 699) on xpath=//span[text()='Send']
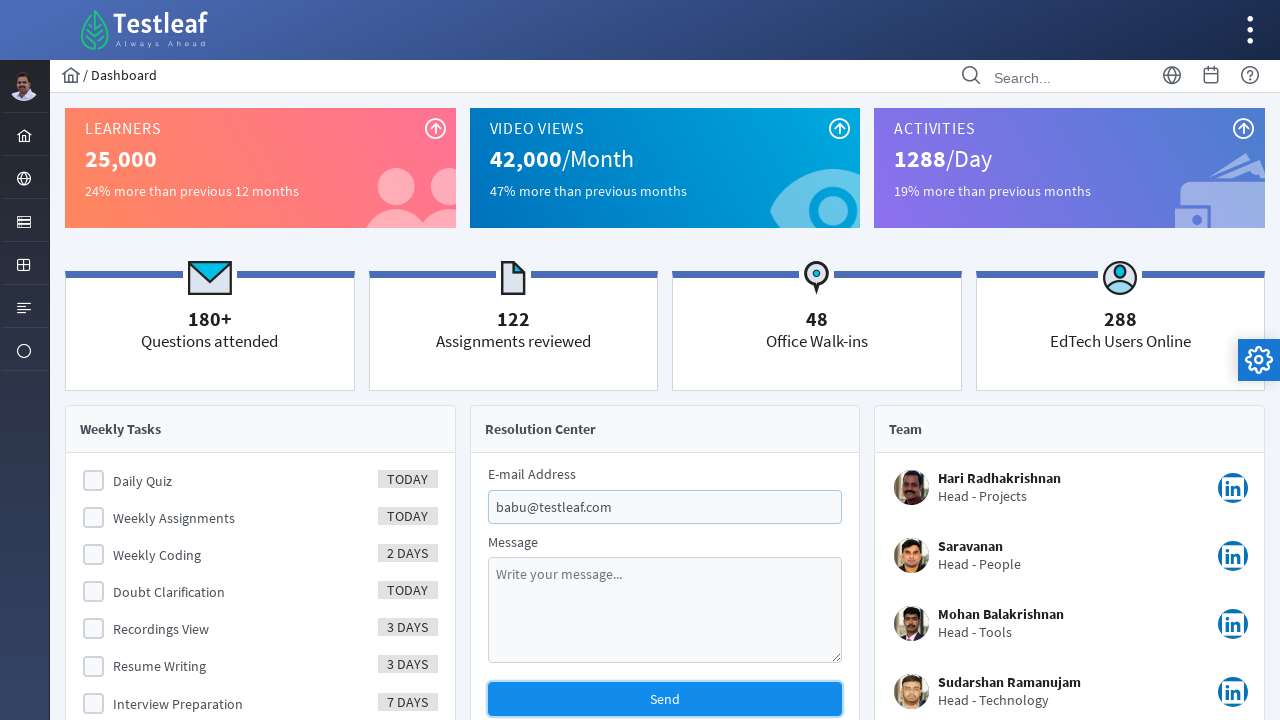

Waited 1 second for form submission response
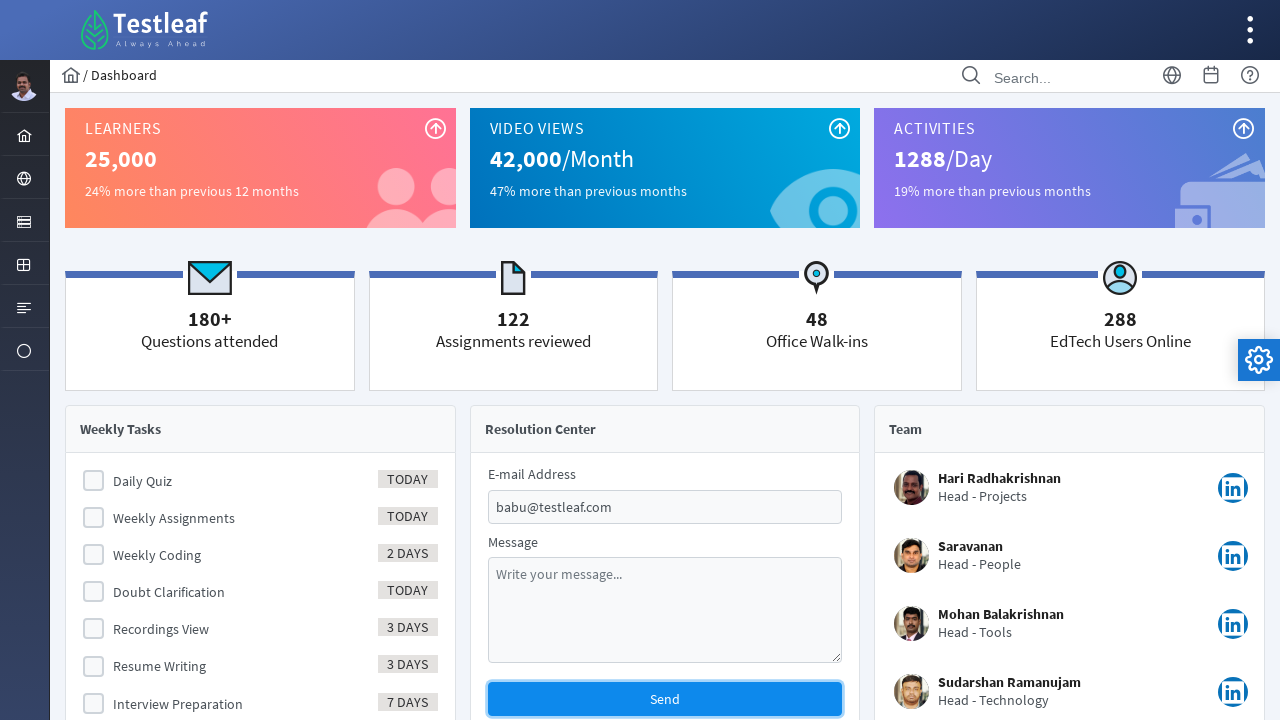

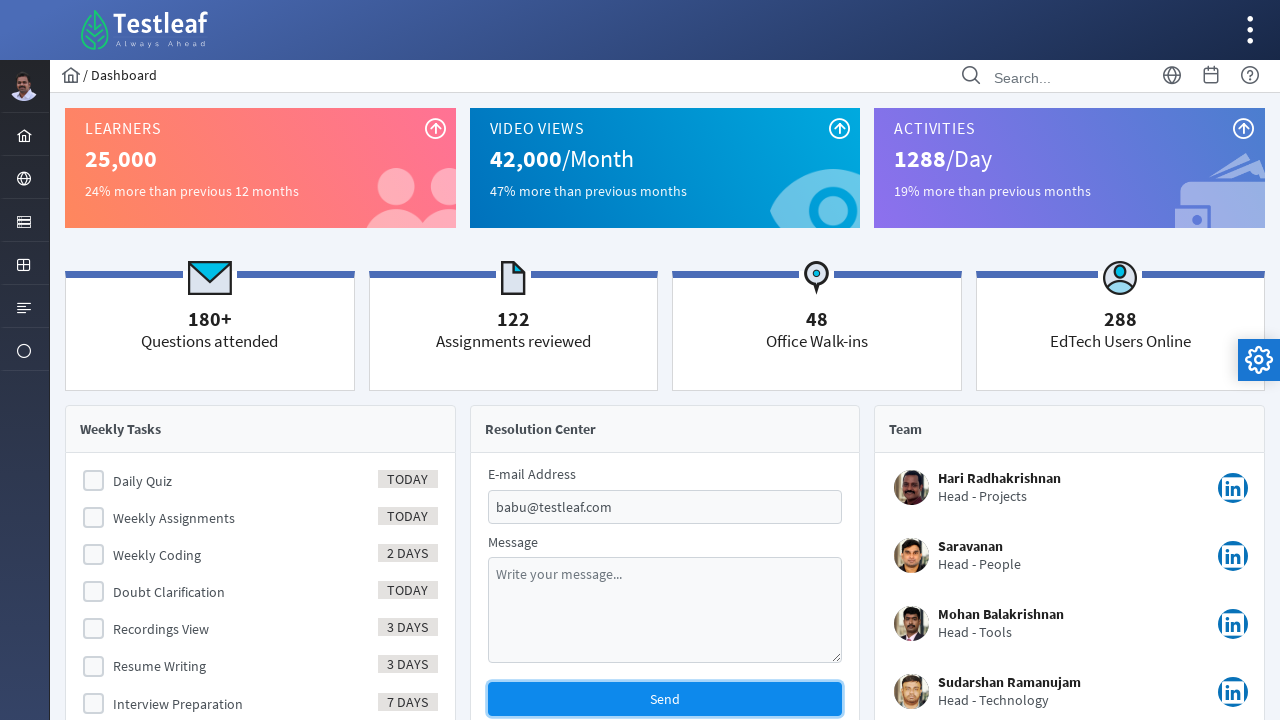